Tests element invisibility wait condition with extra wait time (10s) to ensure the loading element disappears

Starting URL: https://automationfc.github.io/dynamic-loading/

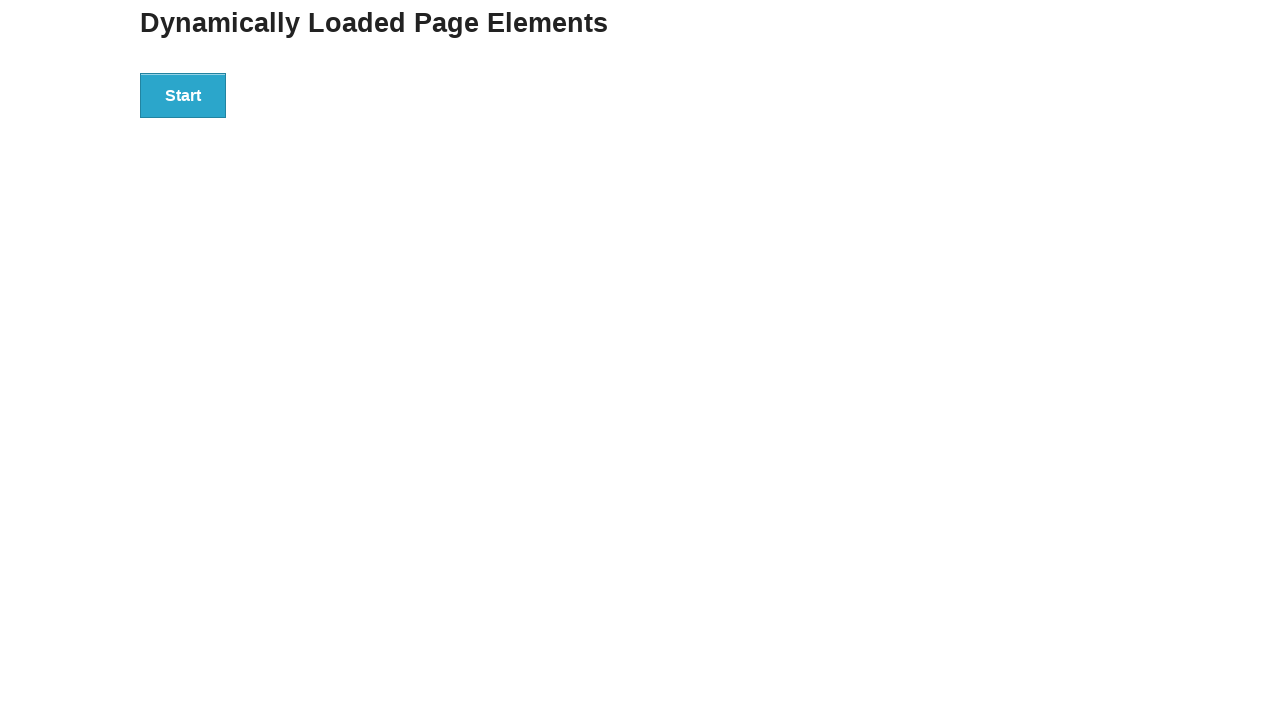

Clicked start button to trigger loading at (183, 95) on div#start>button
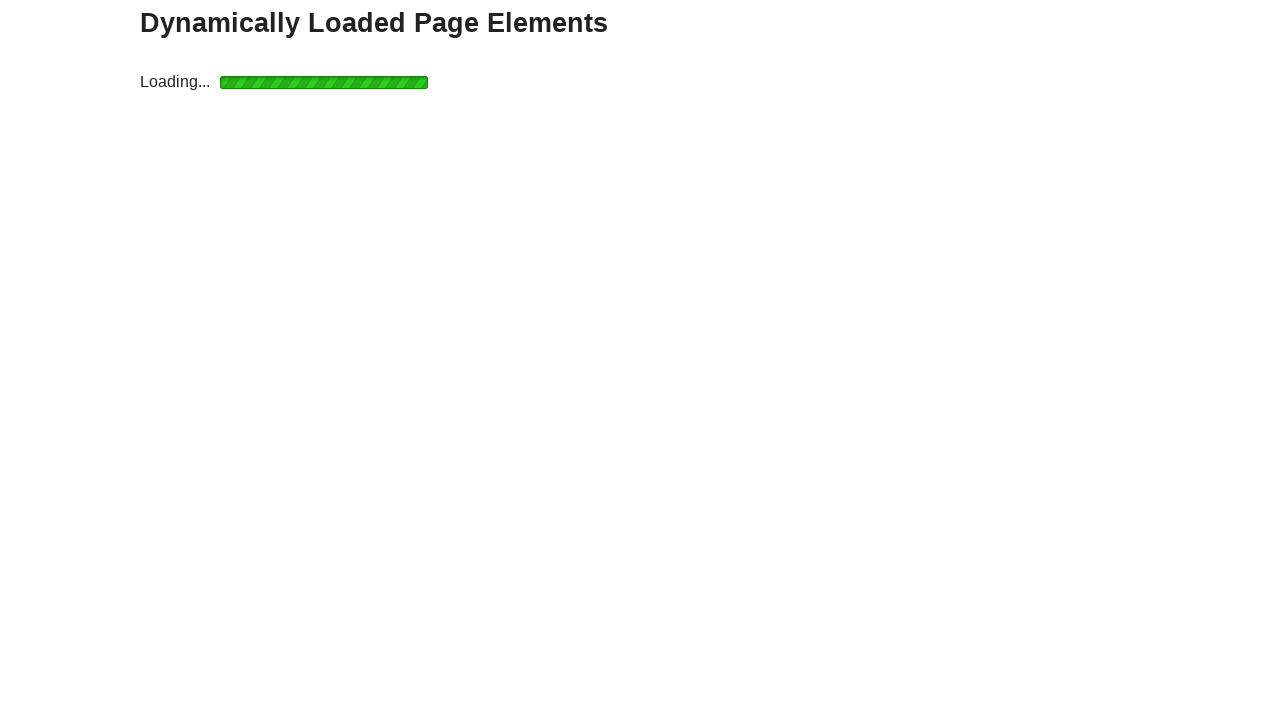

Waited for loading element to become invisible with 10s timeout
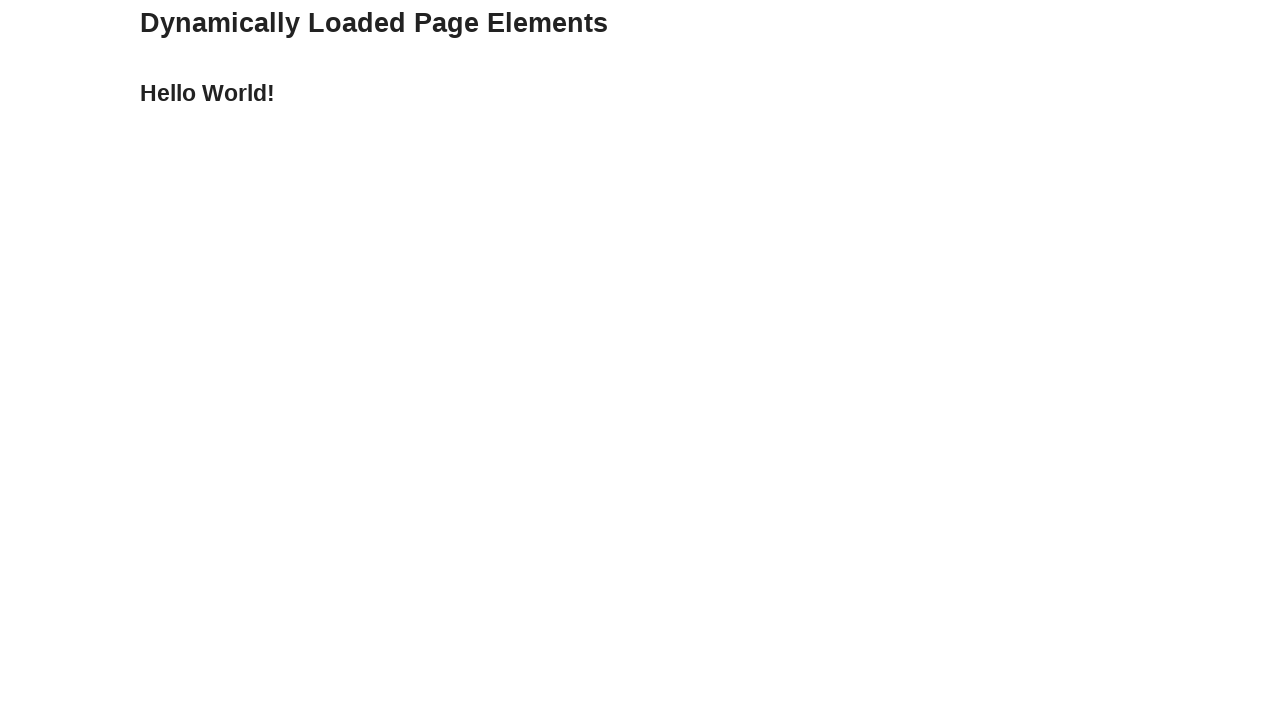

Verified result text is displayed
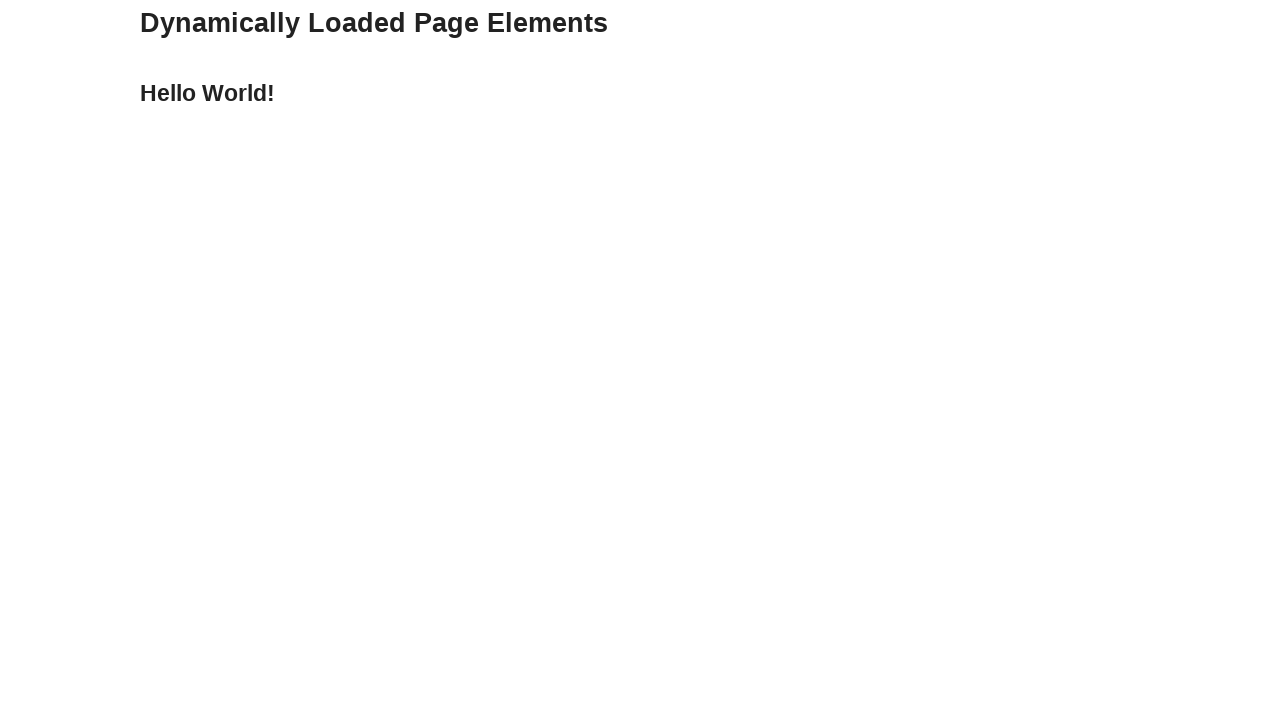

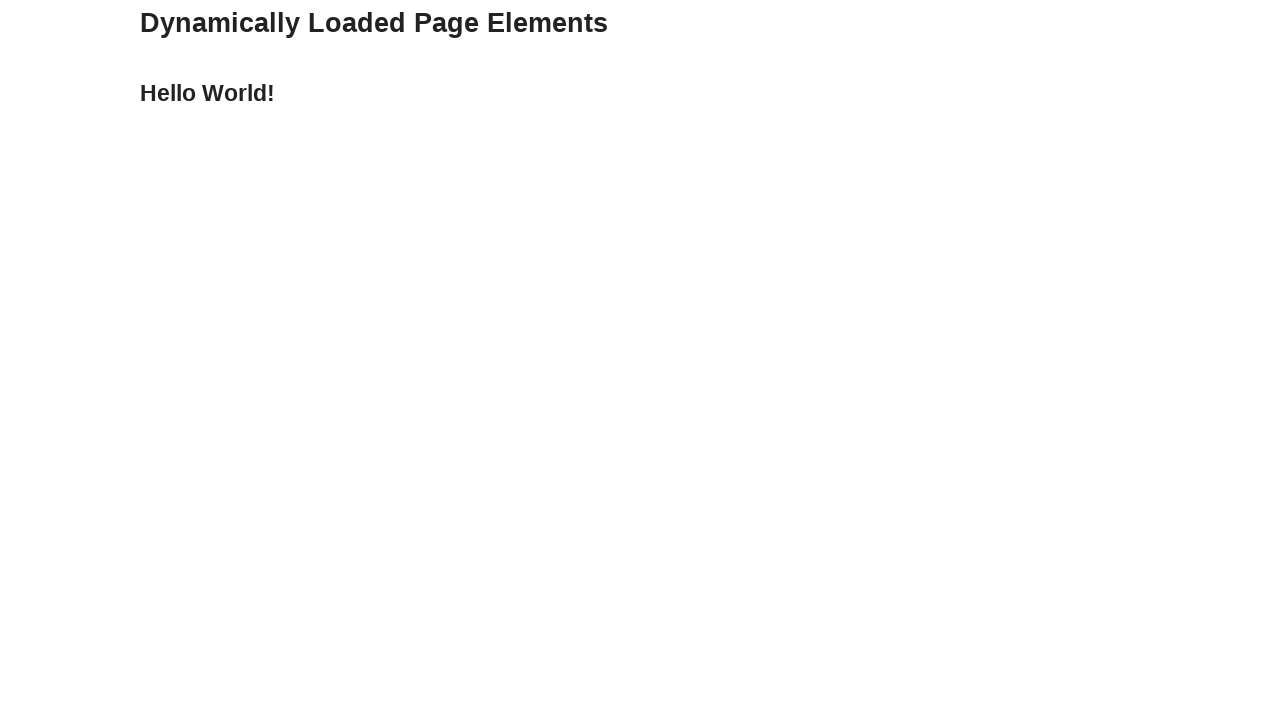